Tests dropdown selection functionality on a flight booking practice page by selecting origin city (Bangalore) and destination city (Chennai) from dropdown menus

Starting URL: https://rahulshettyacademy.com/dropdownsPractise/

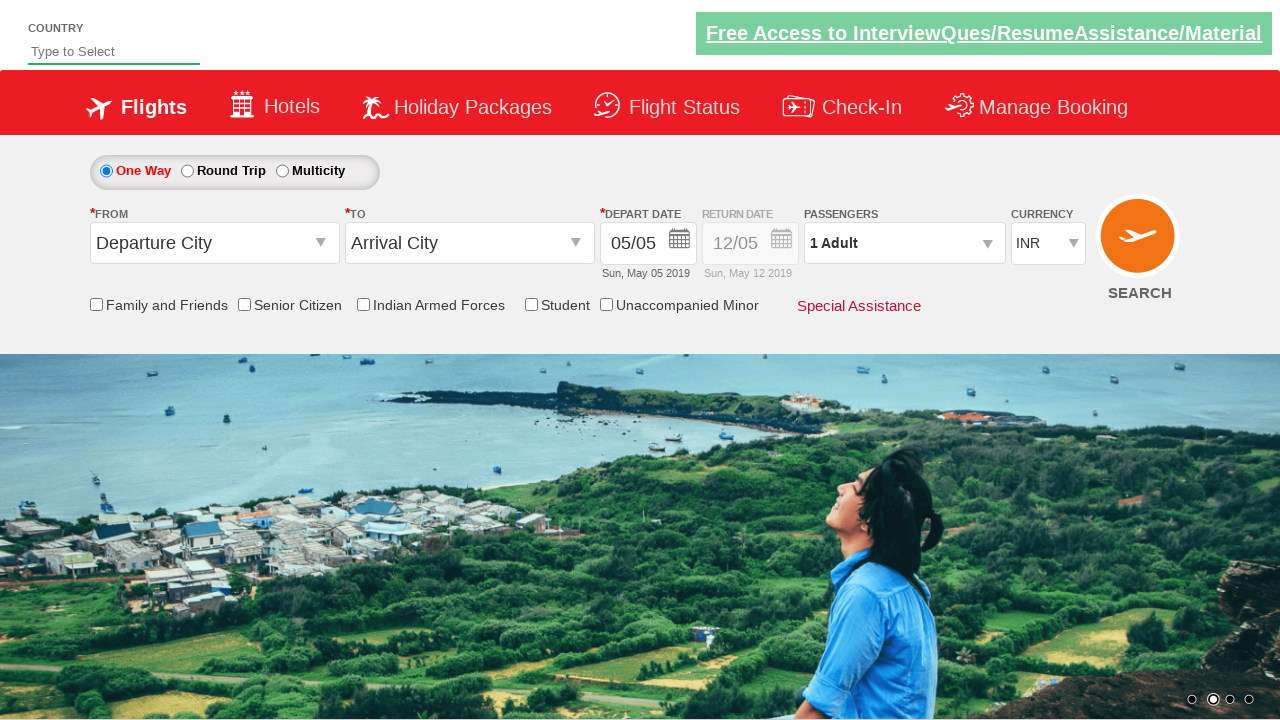

Clicked on origin station dropdown at (214, 243) on #ctl00_mainContent_ddl_originStation1_CTXT
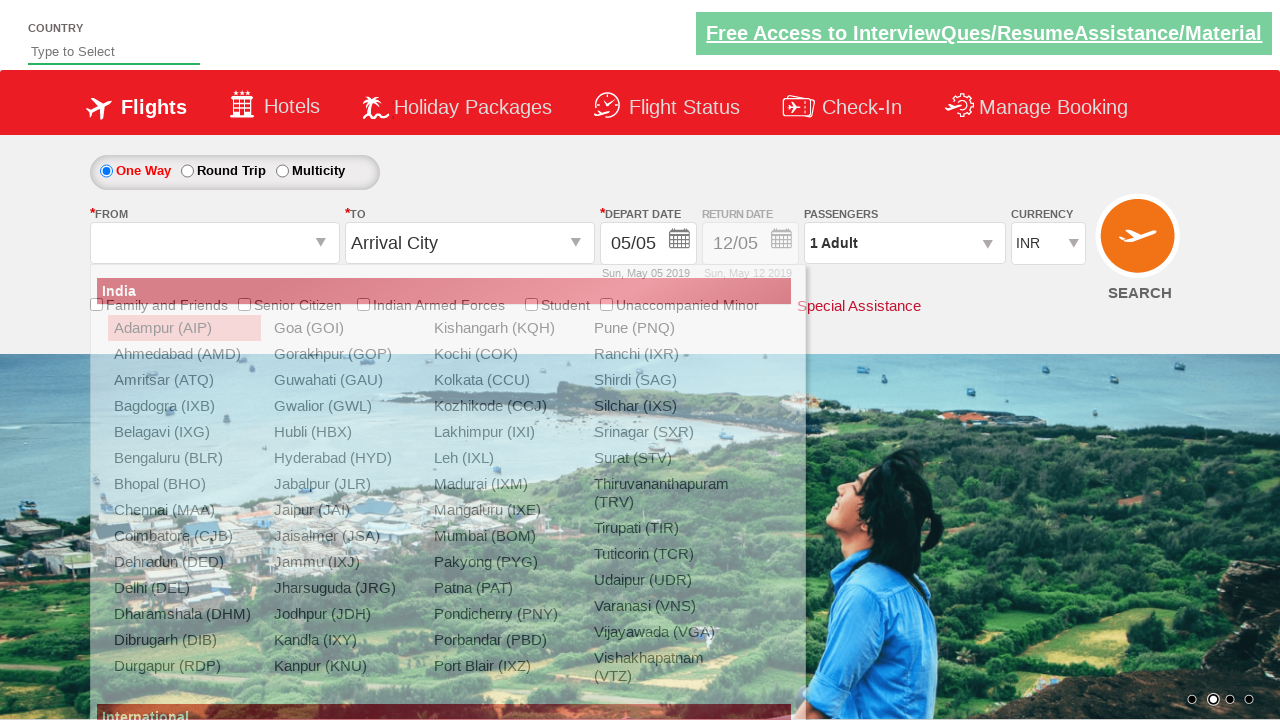

Selected Bangalore (BLR) from origin dropdown at (184, 458) on xpath=//a[@value='BLR']
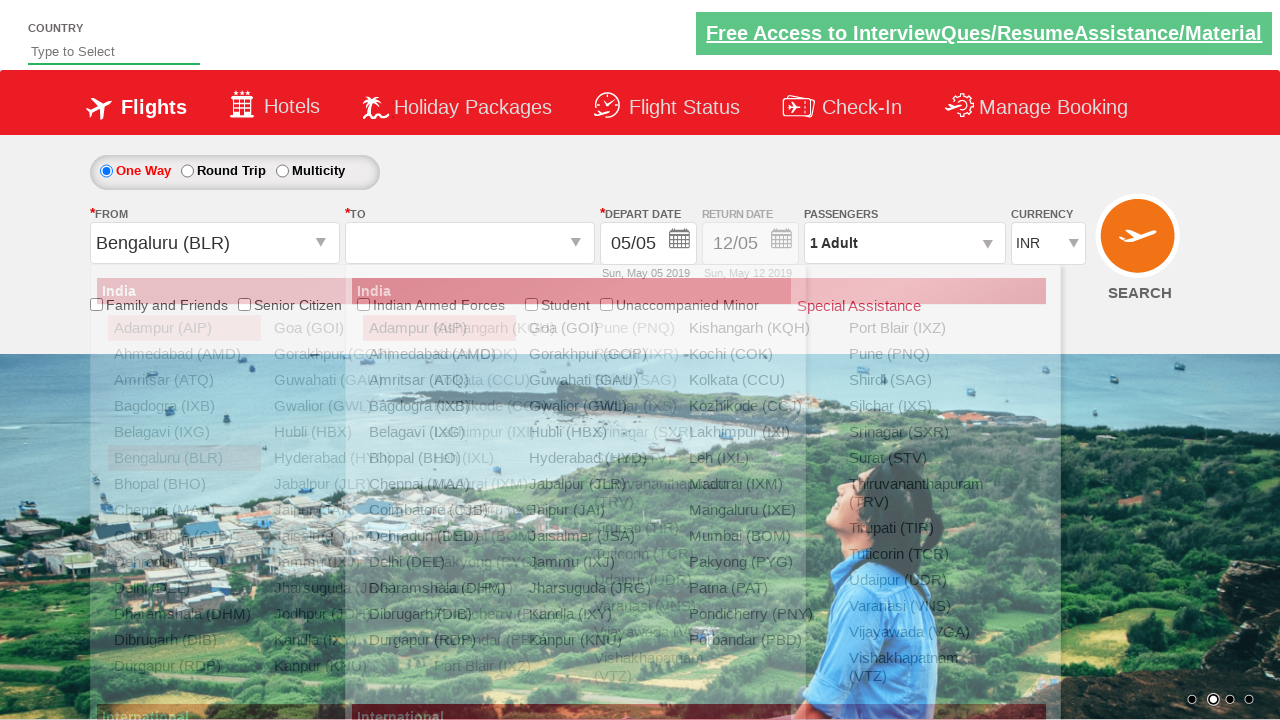

Clicked on destination station dropdown at (470, 243) on #ctl00_mainContent_ddl_destinationStation1_CTXT
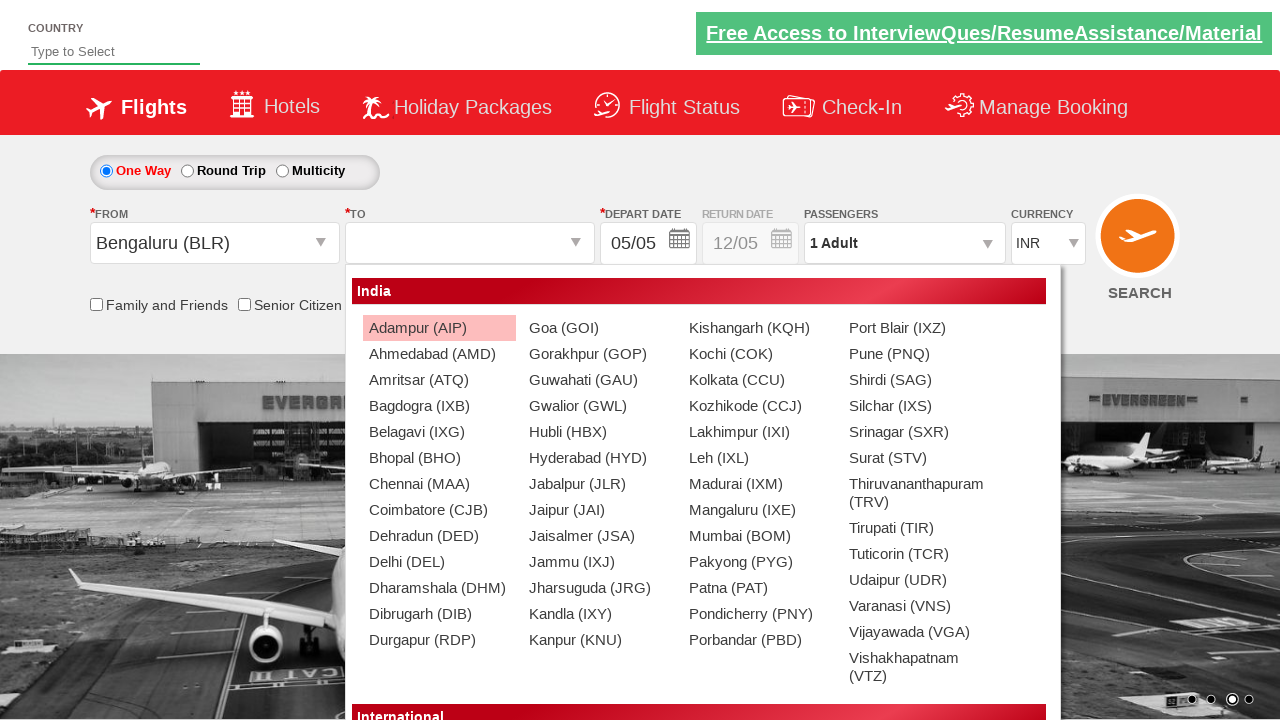

Selected Chennai (MAA) from destination dropdown at (439, 484) on xpath=//div[@id='ctl00_mainContent_ddl_destinationStation1_CTNR'] //a[@value='MA
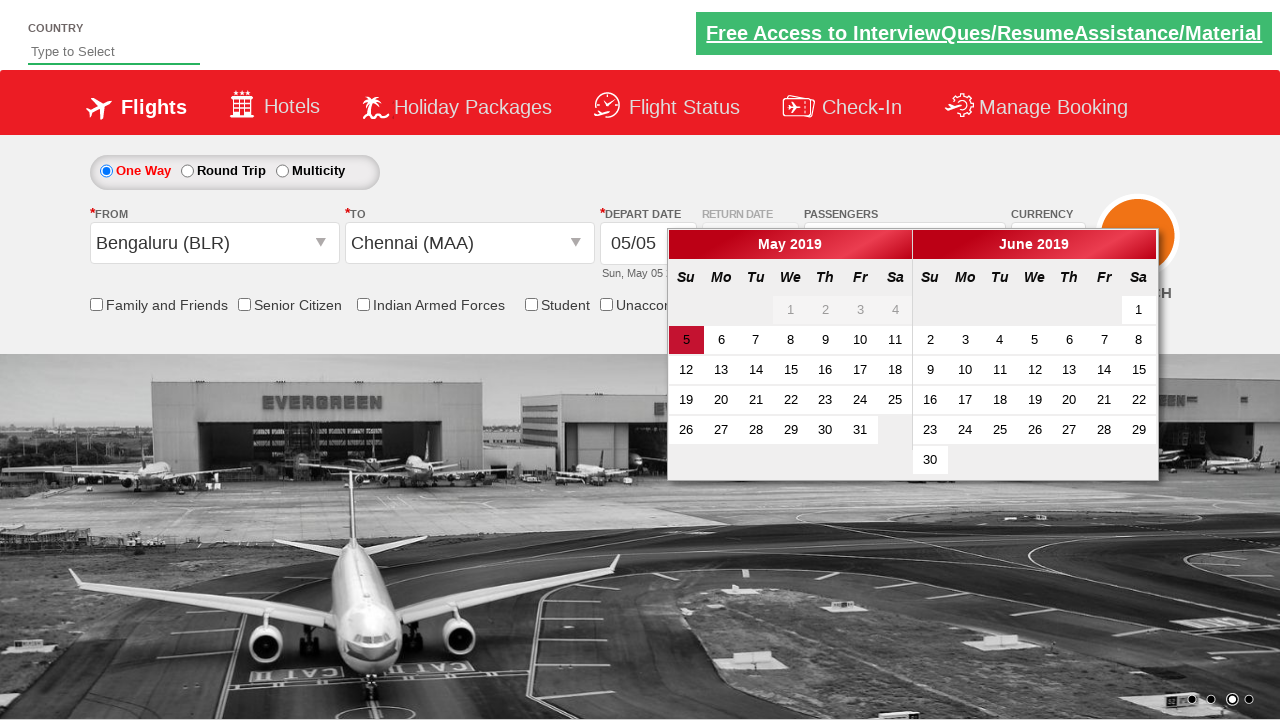

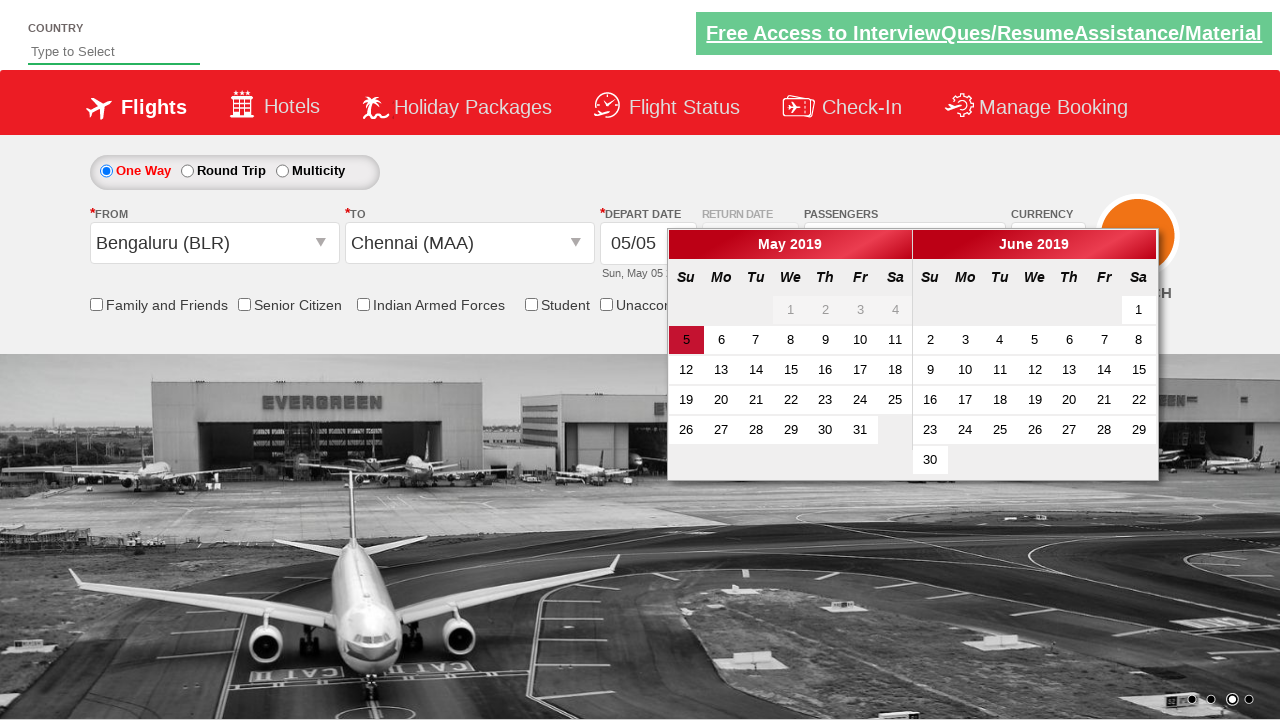